Tests filling out a basic form with first name, last name, email, and password fields on a tutorial/demo page for practicing form automation.

Starting URL: https://www.hyrtutorials.com/p/basic-controls.html

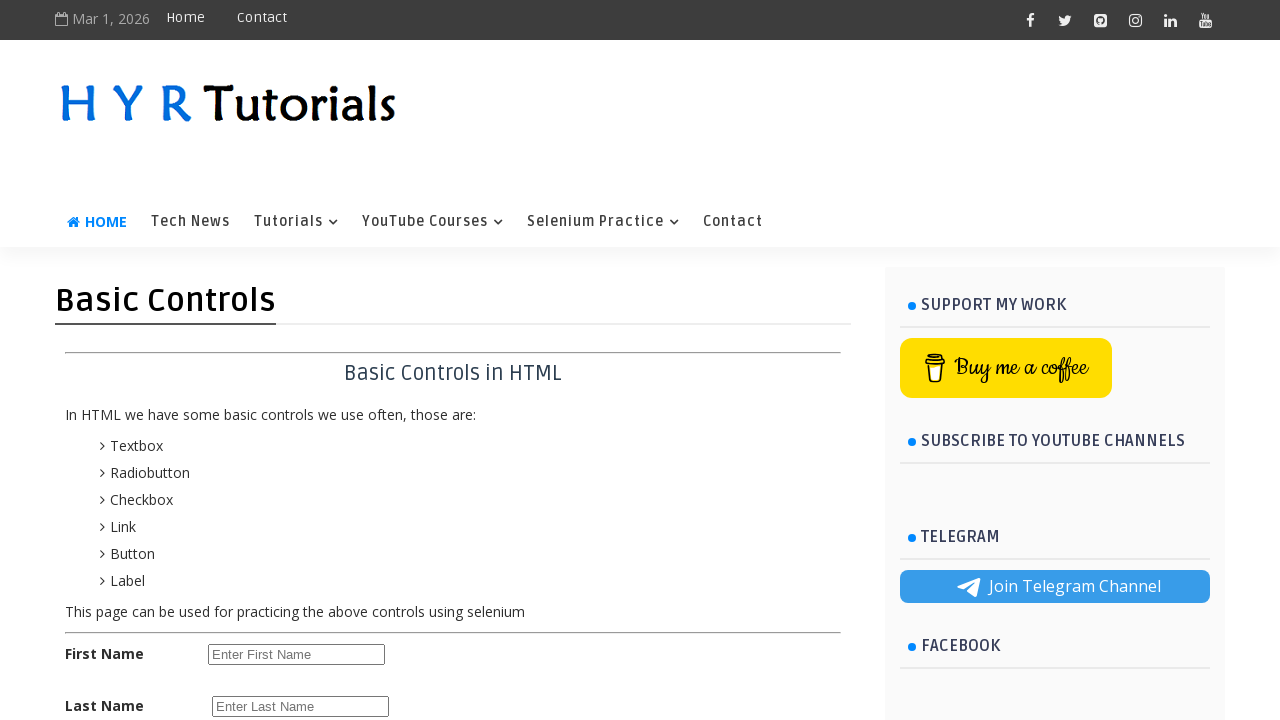

Waited for first name input field to load
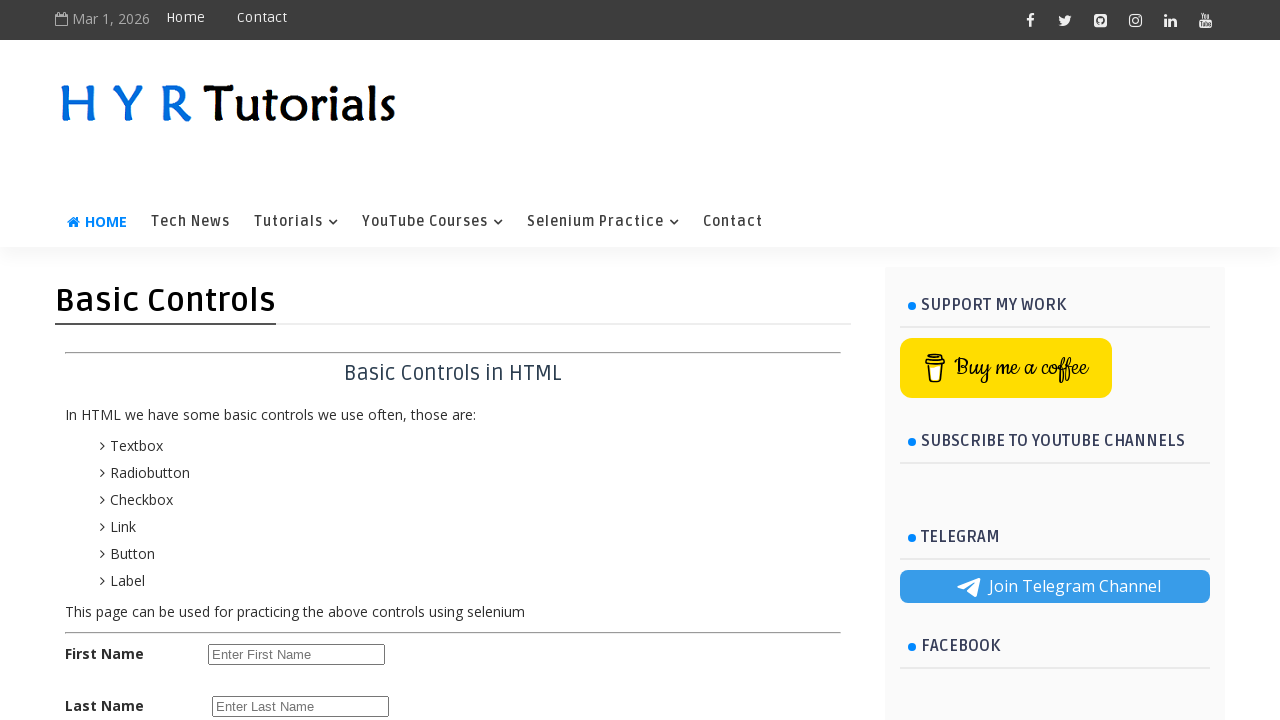

Filled first name field with 'Mac Air M1' on input#firstName
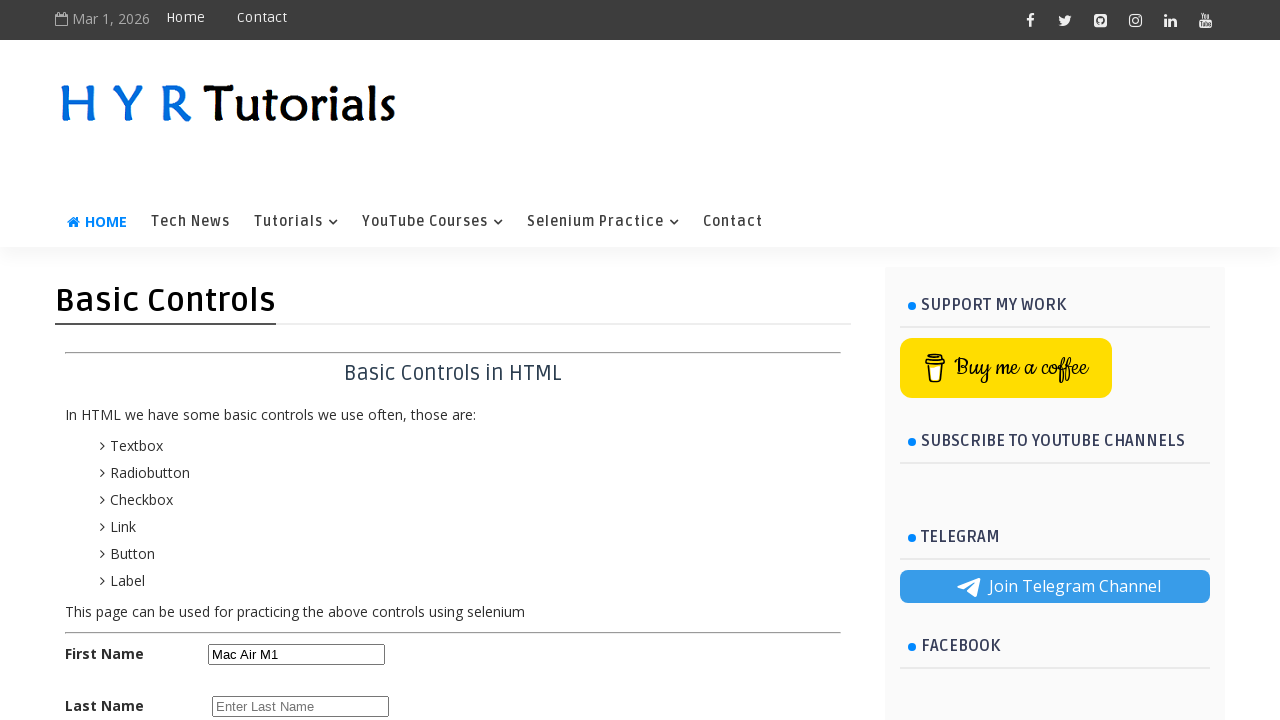

Filled last name field with 'Apple' on input#lastName
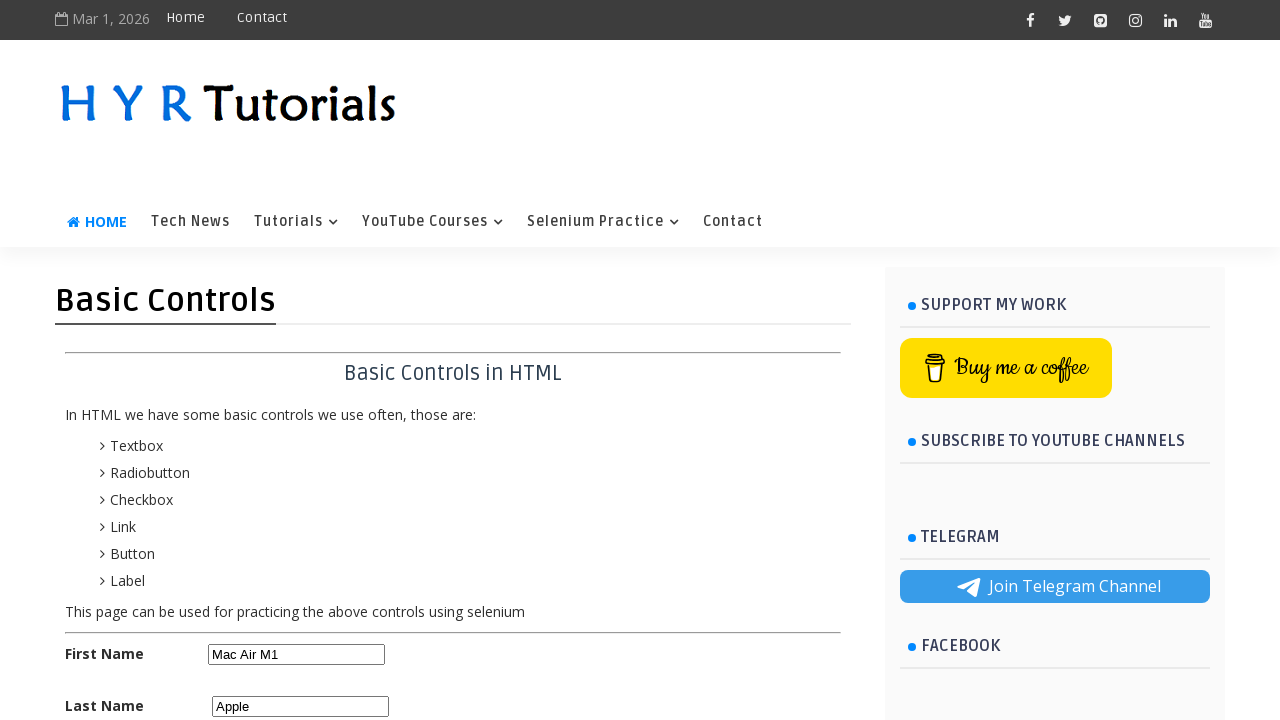

Filled email field with 'test@gmail.com' on input#email
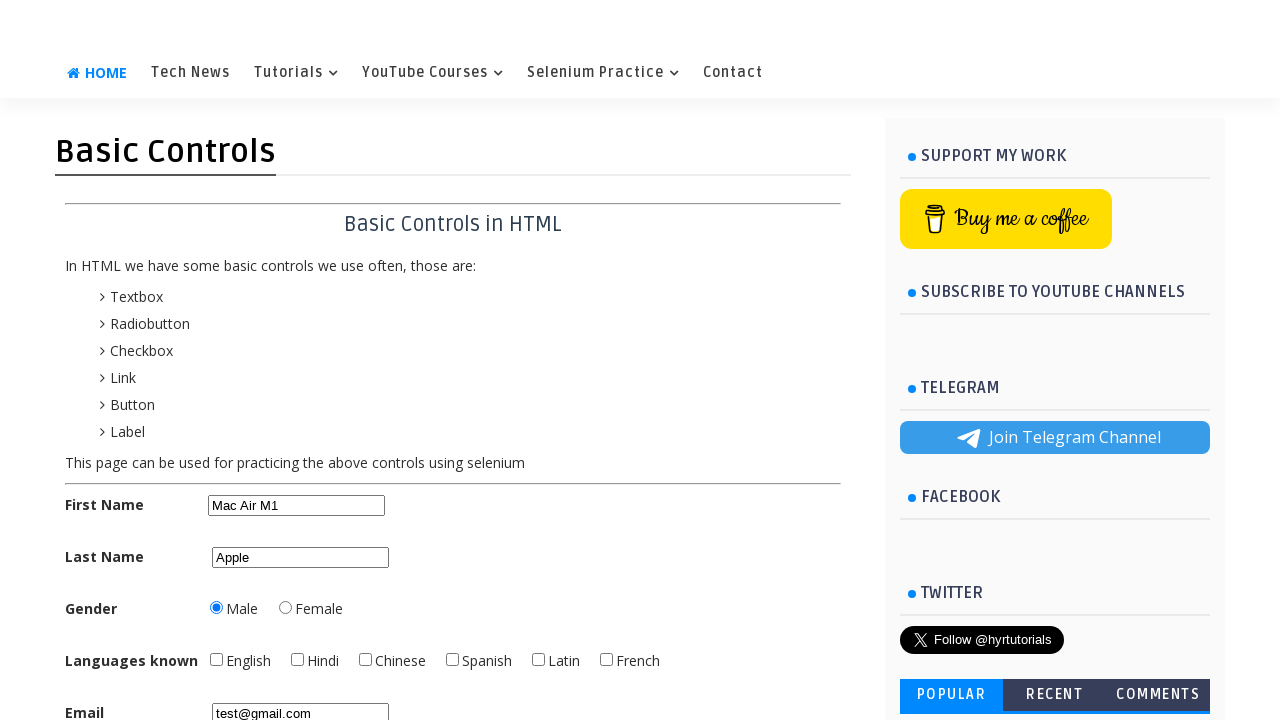

Filled password field with 'test@123' on input#password
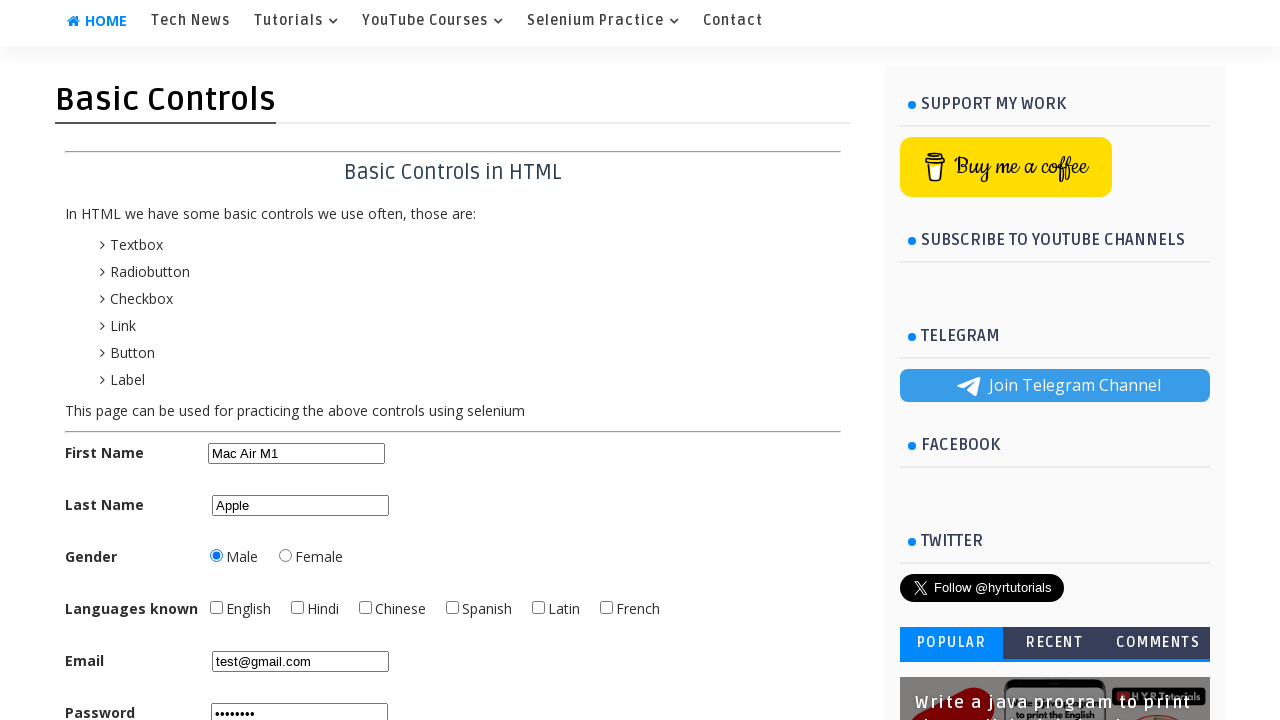

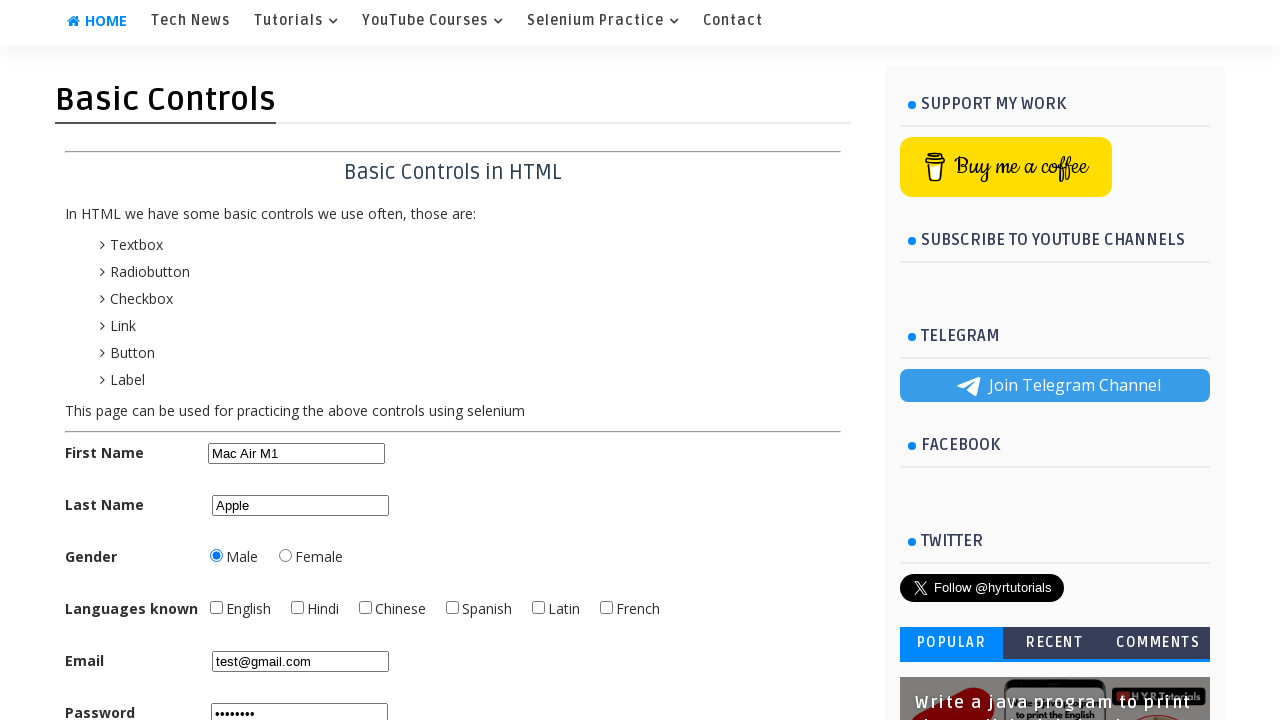